Tests single select dropdown by selecting items by index, value, and visible text

Starting URL: https://antoniotrindade.com.br/treinoautomacao/elementsweb.html

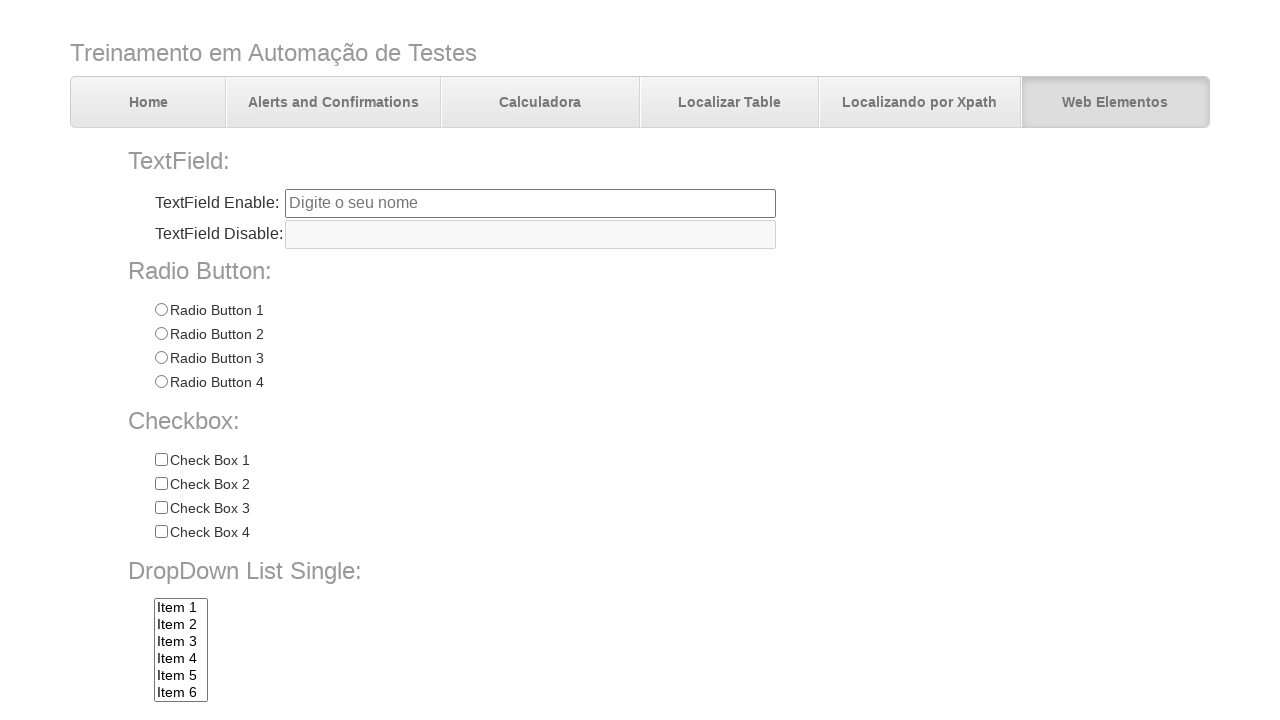

Navigated to the elements web page
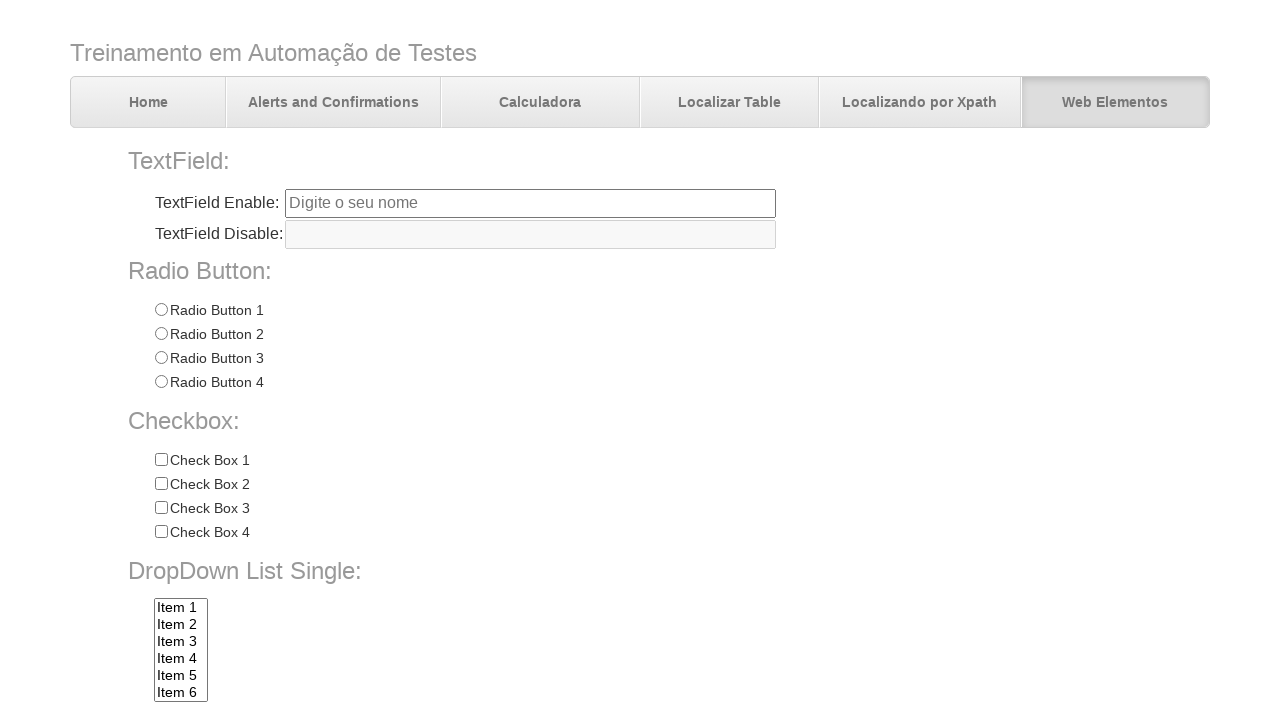

Selected dropdown item at index 3 (Item 4) on select[name='dropdownlist']
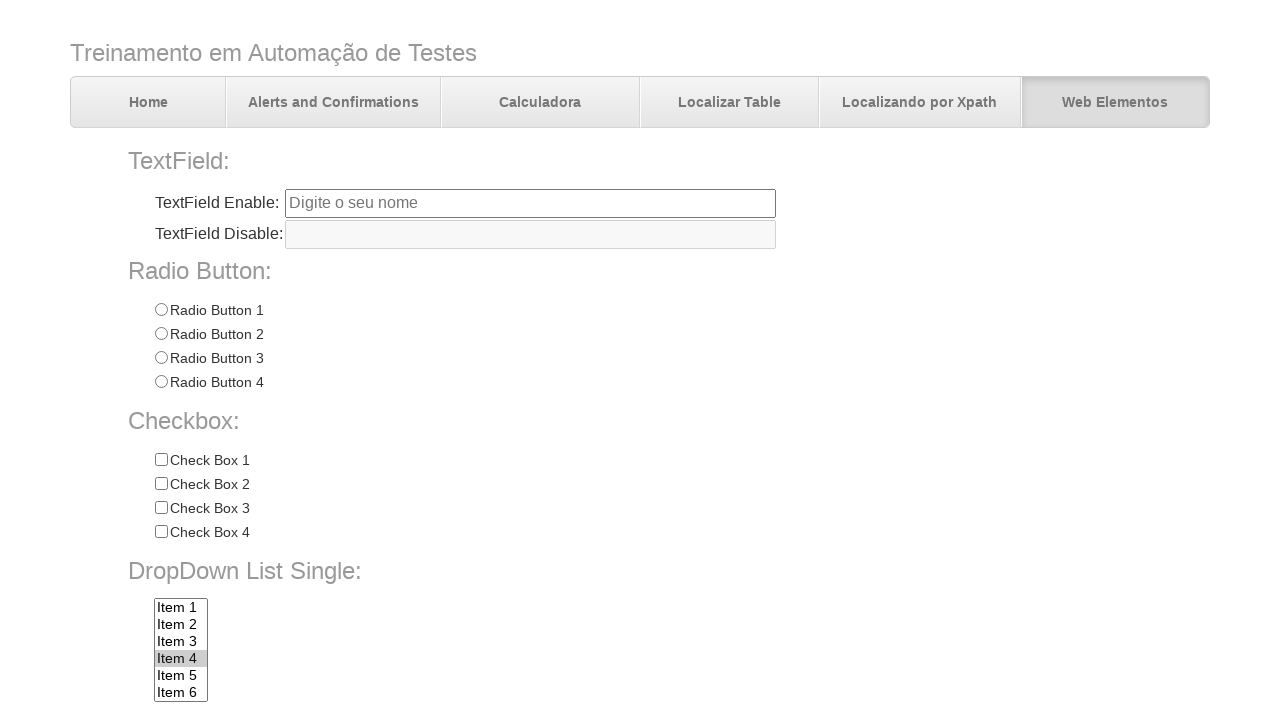

Selected dropdown item by value 'item5' on select[name='dropdownlist']
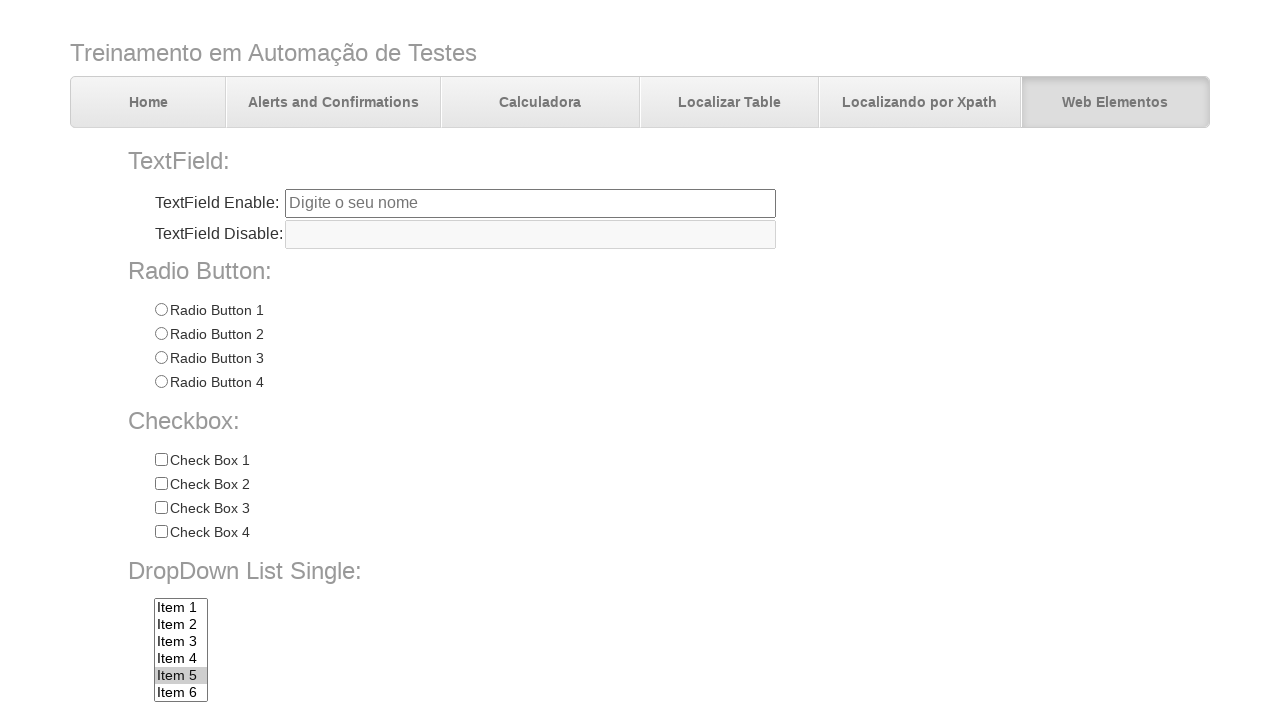

Selected dropdown item by visible text 'Item 7' on select[name='dropdownlist']
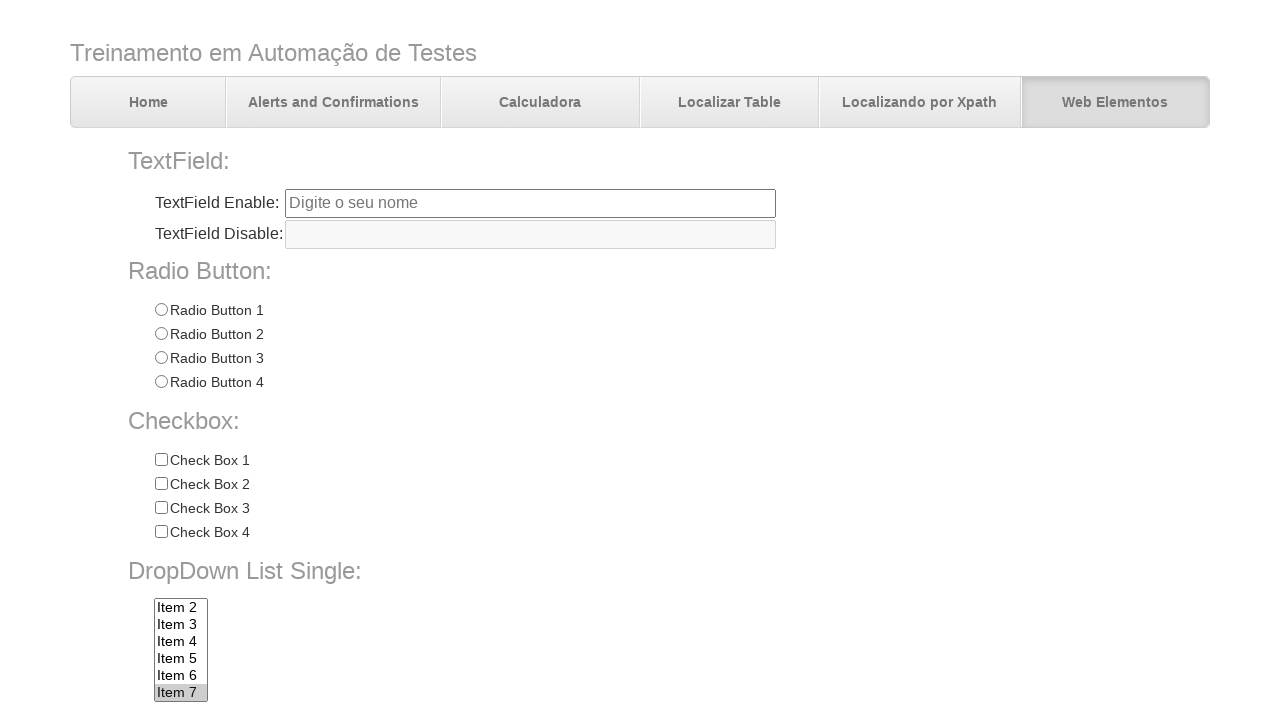

Retrieved the selected dropdown value
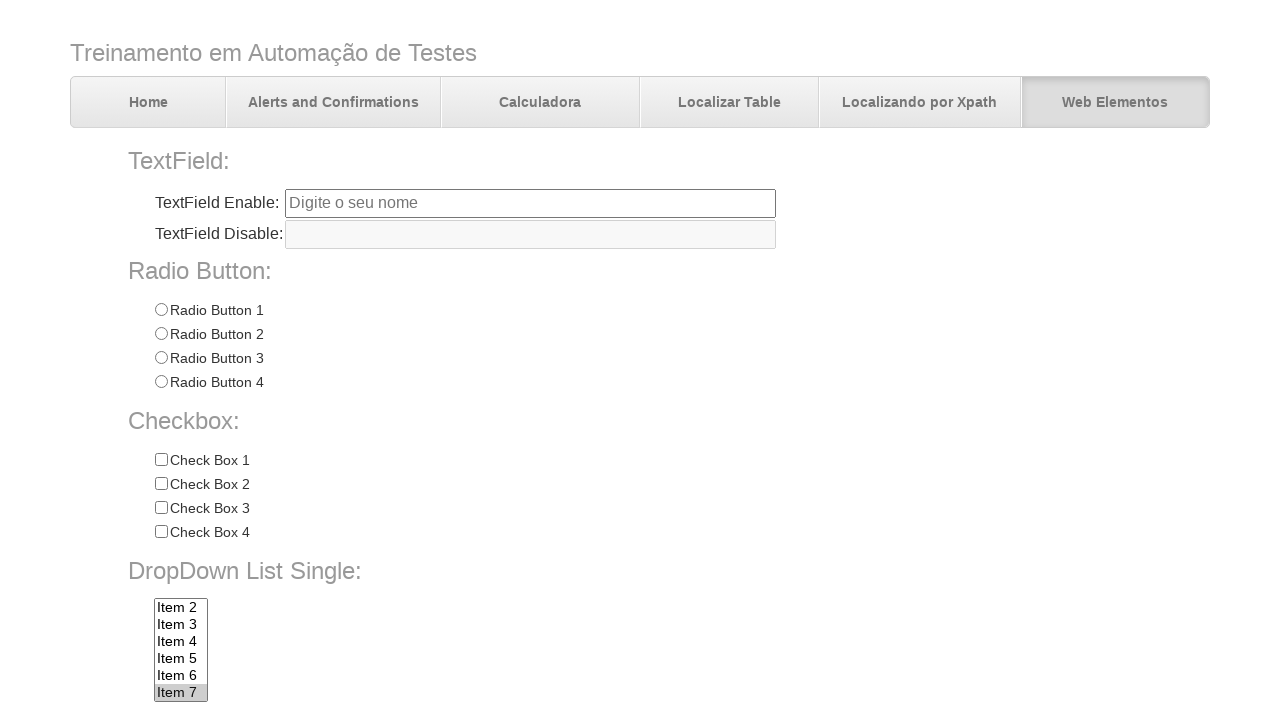

Asserted that 'item7' is the selected value
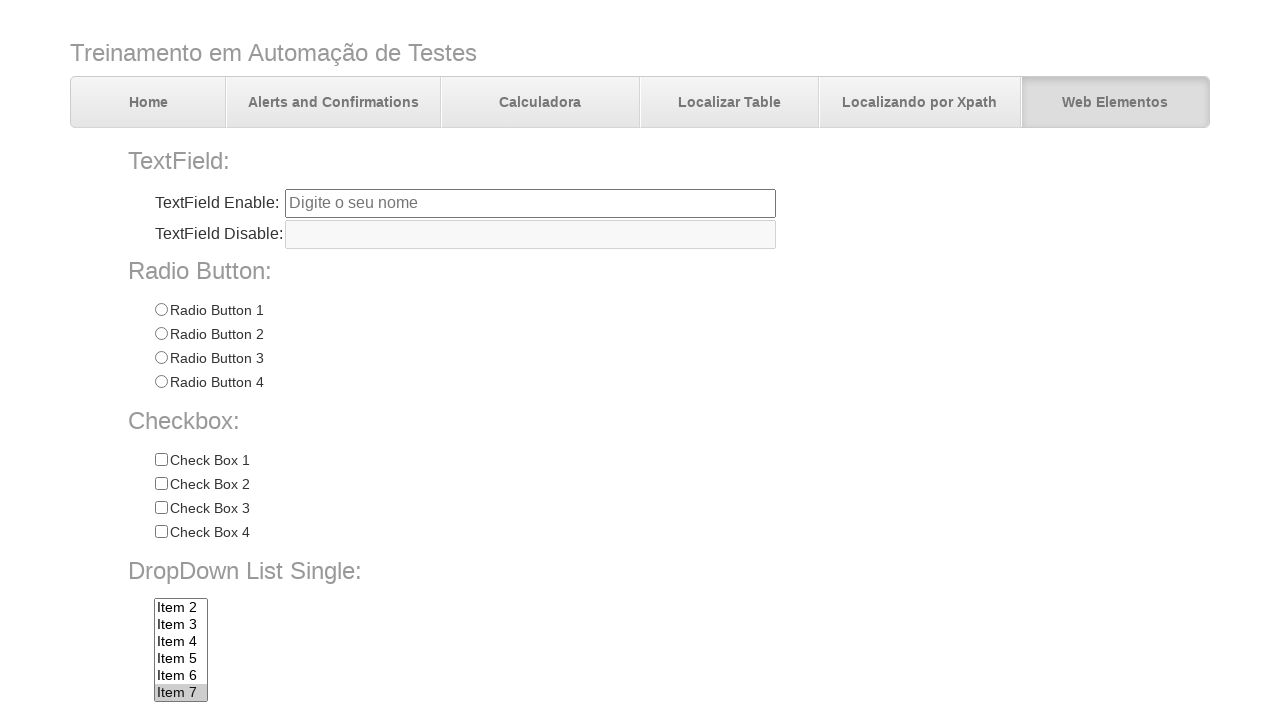

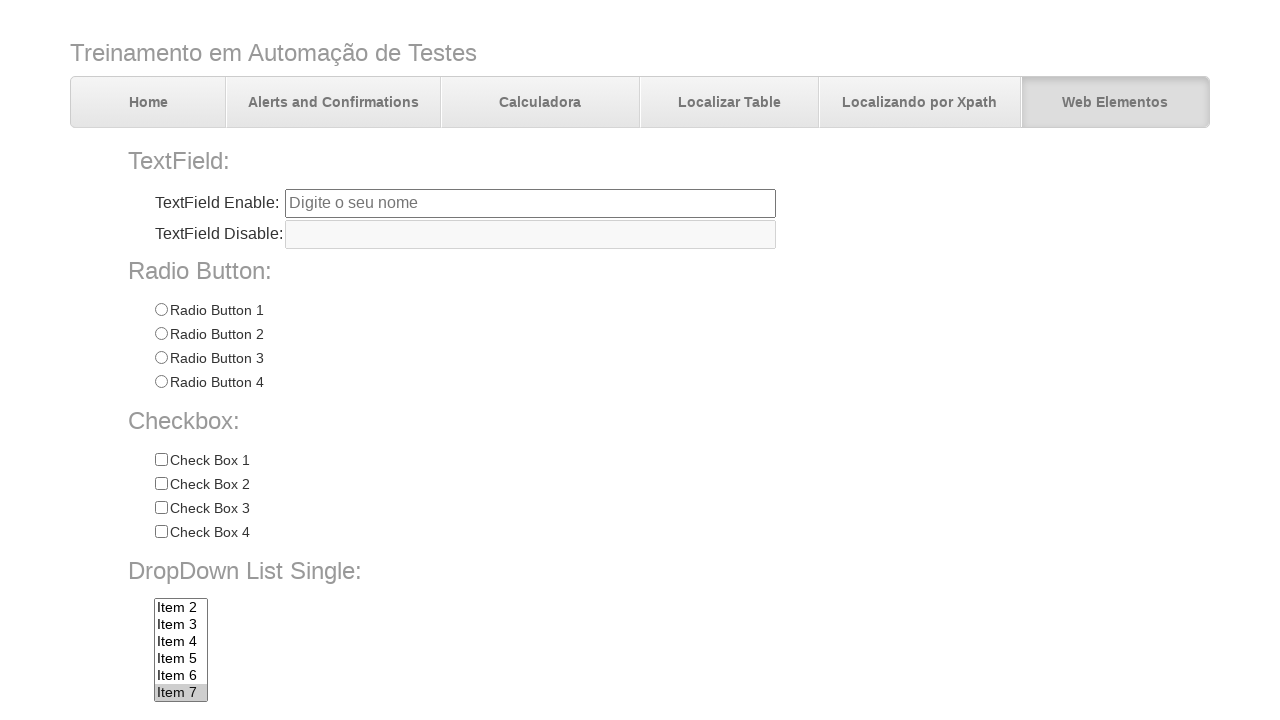